Tests that clicking the close cross button on the login modal properly closes and hides the modal window

Starting URL: https://www.demoblaze.com/index.html

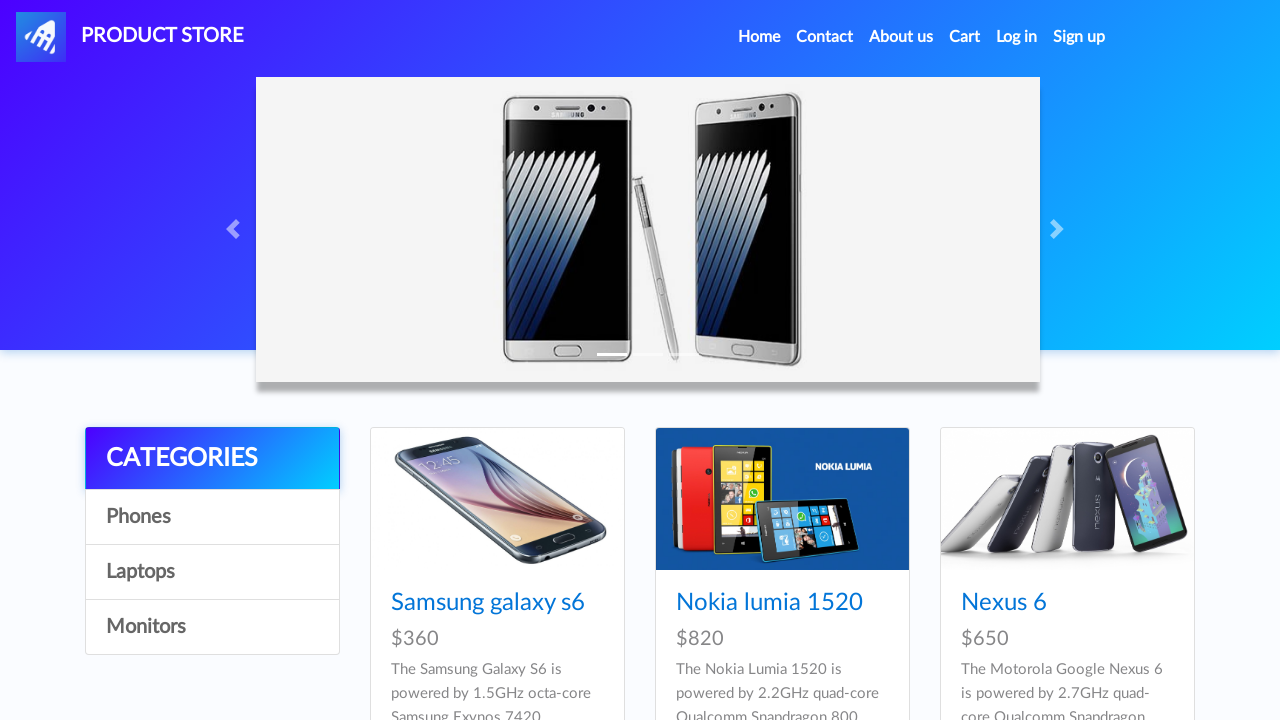

Clicked login link to open modal at (1017, 37) on #login2
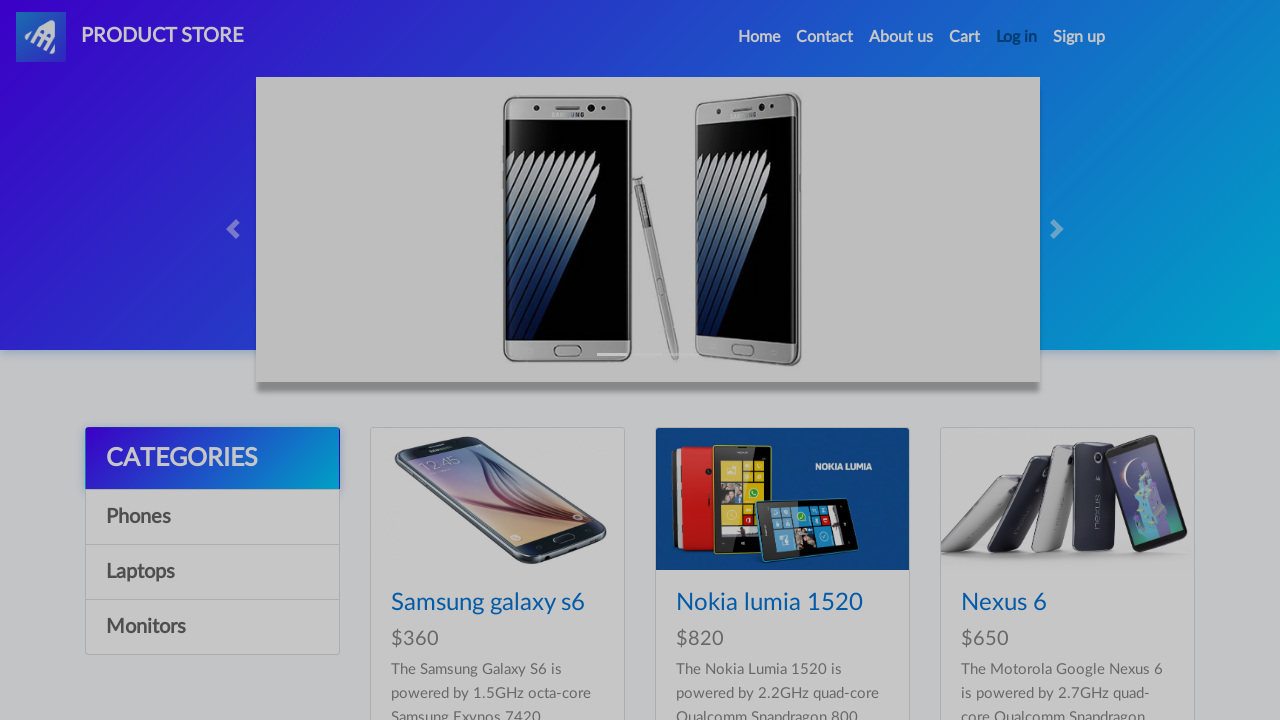

Login modal appeared and became visible
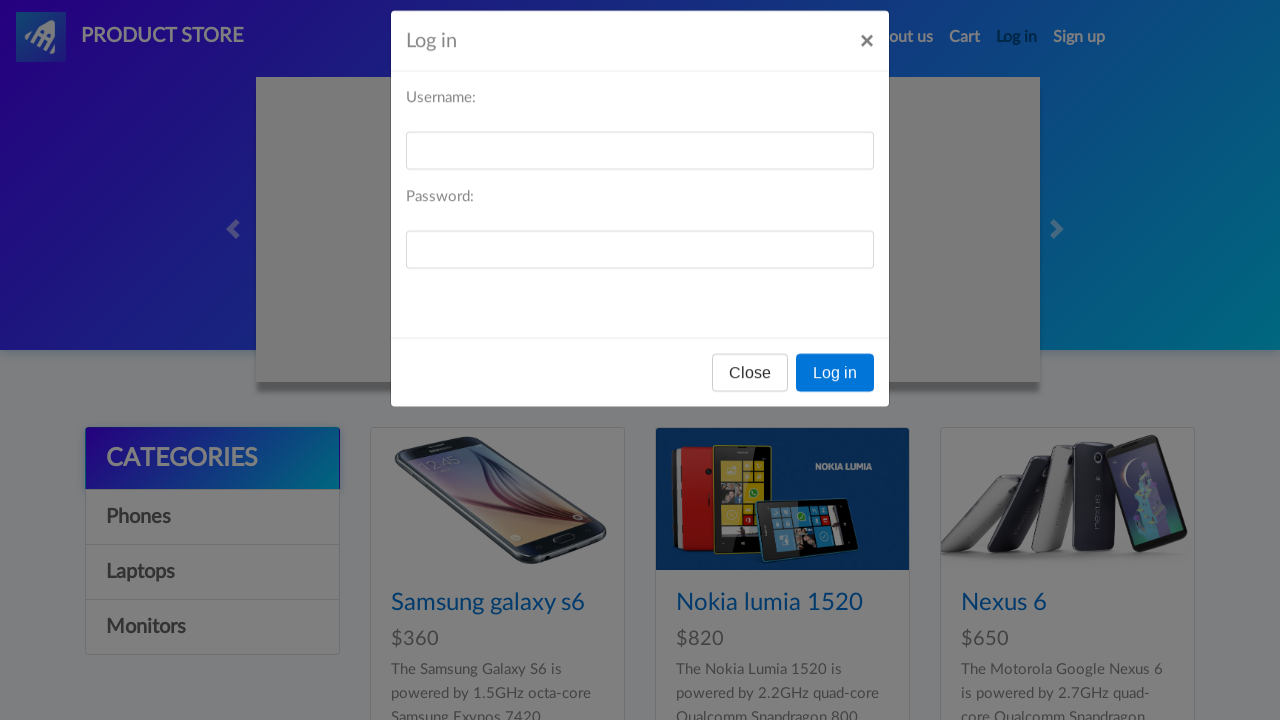

Clicked the close cross button on login modal at (867, 61) on #logInModal .close
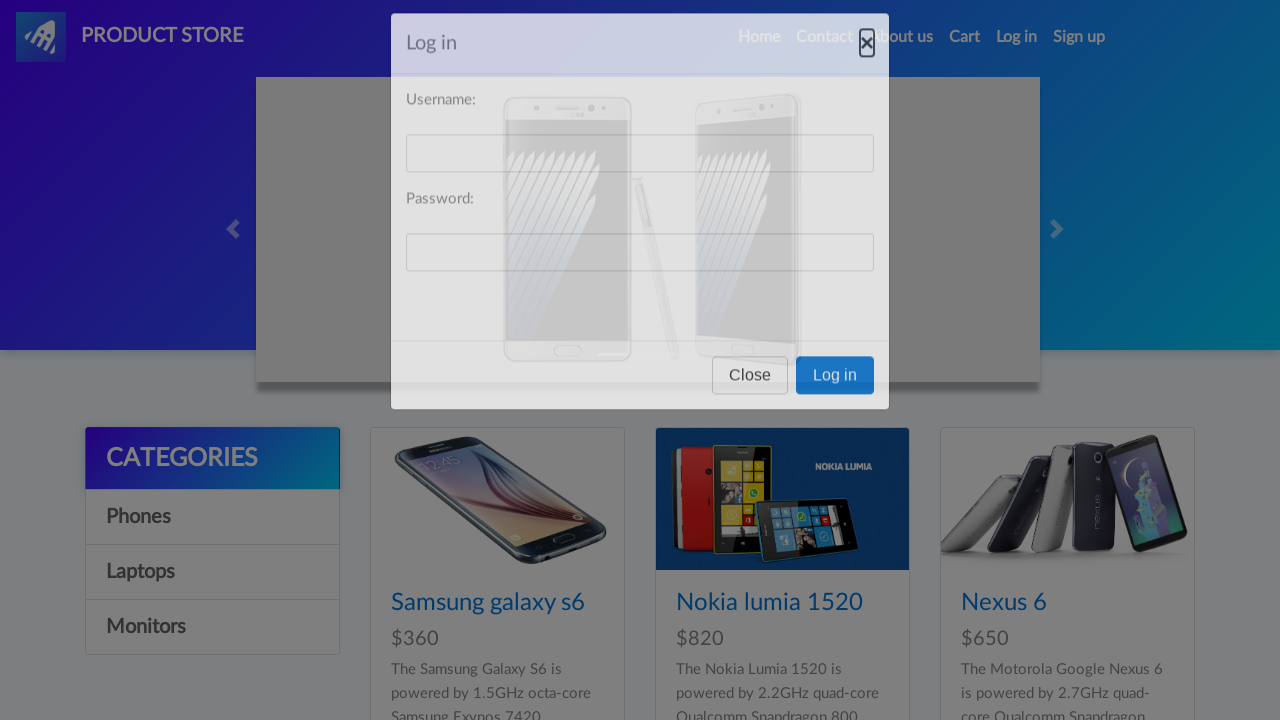

Login modal closed and became hidden
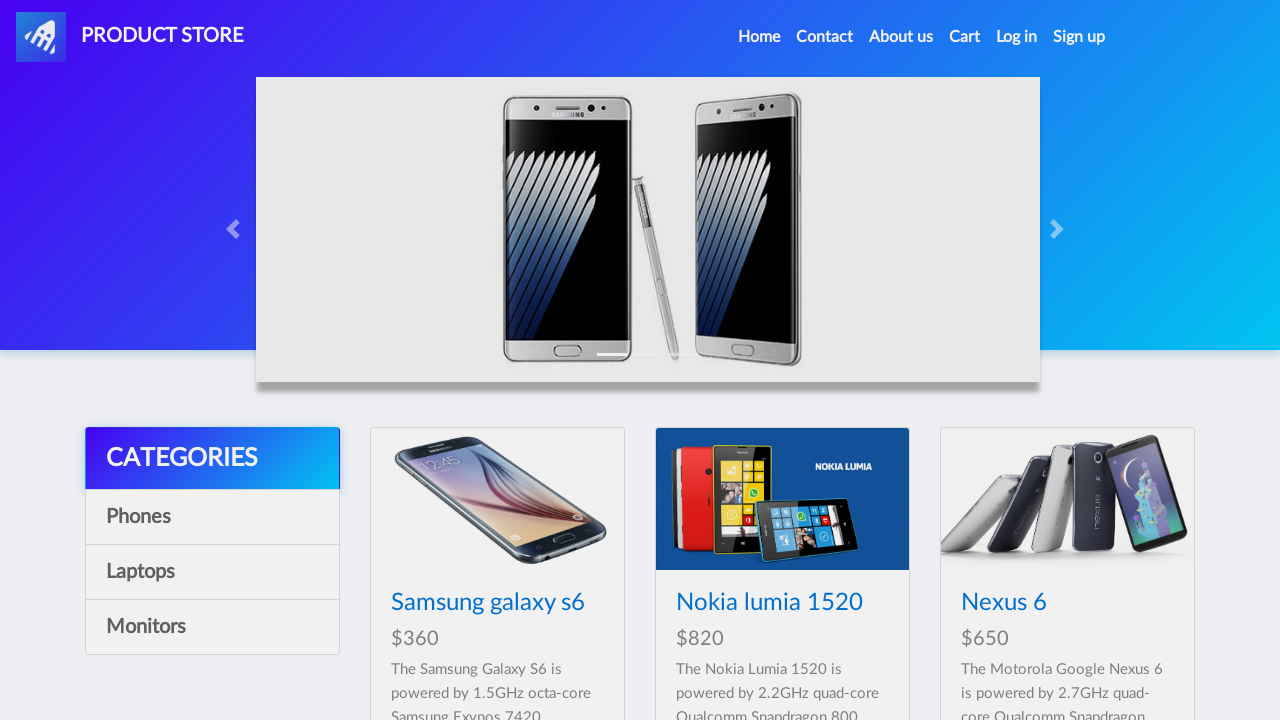

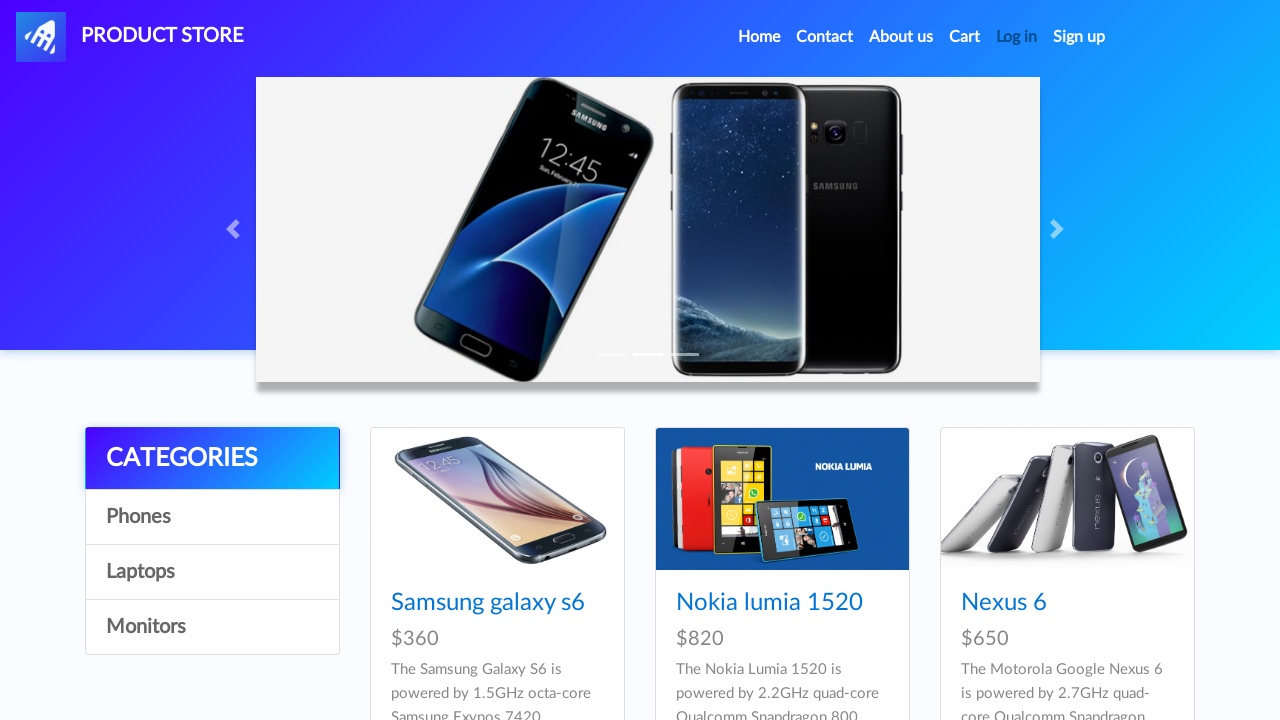